Hovers over a menu item and verifies it remains visible

Starting URL: https://www.onlineshopdemo.co.uk/my-account/

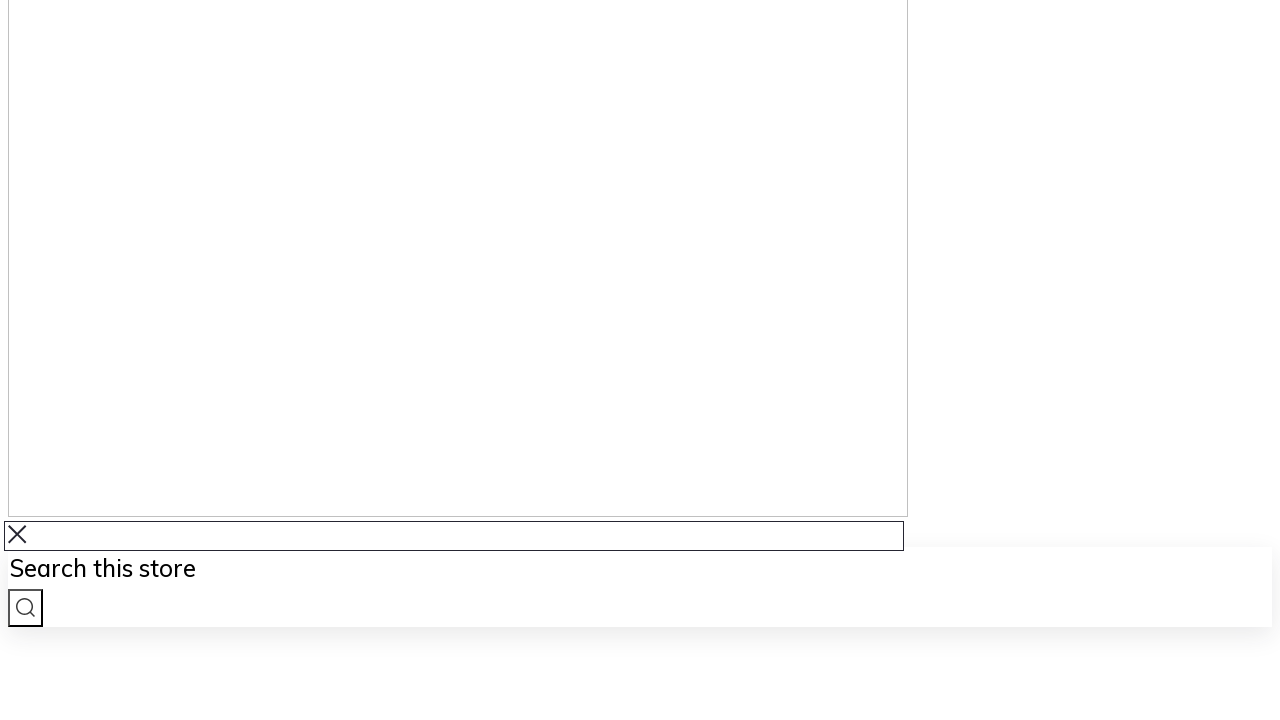

Hovered over the third menu item at (660, 360) on .jet-menu-title >> nth=2
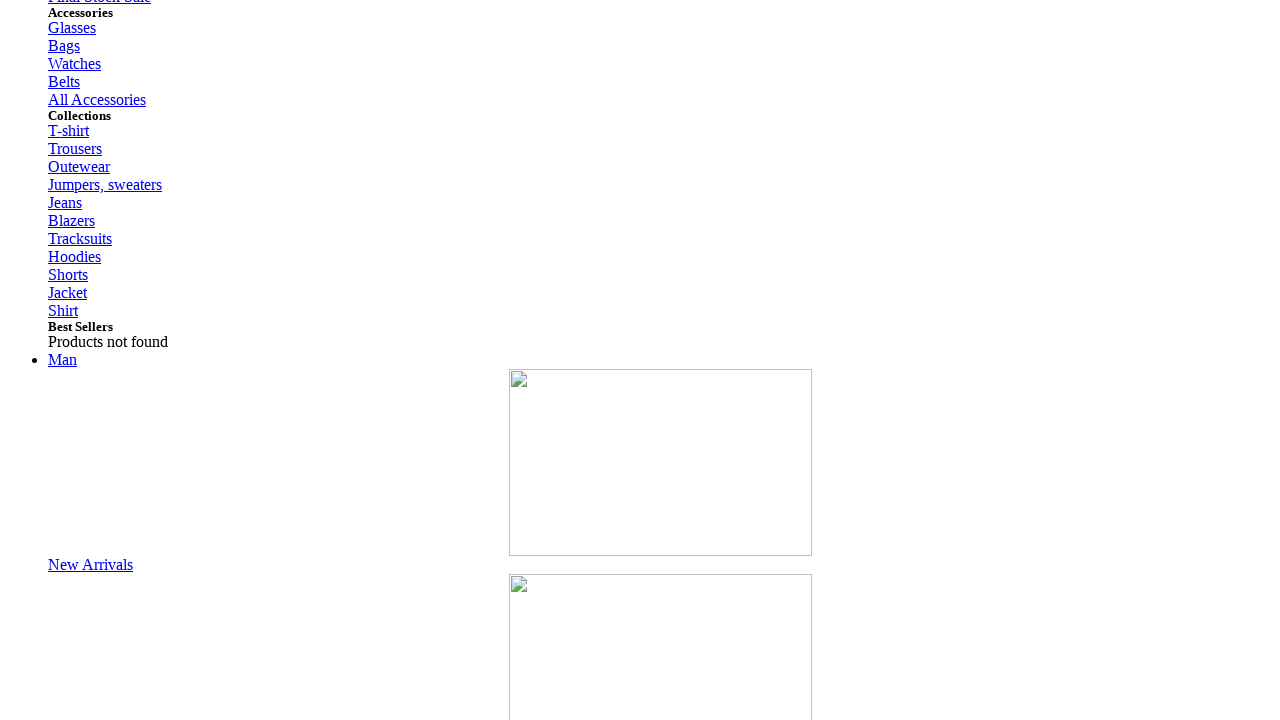

Verified that hovered menu item remains visible
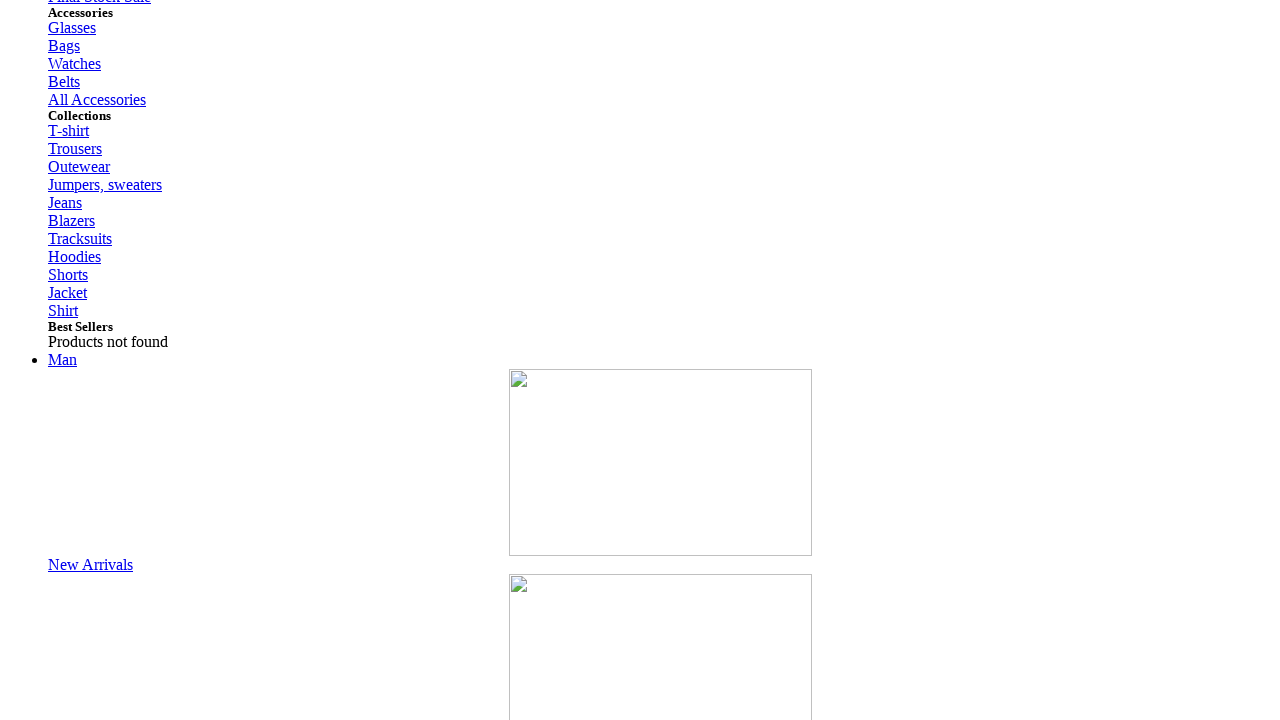

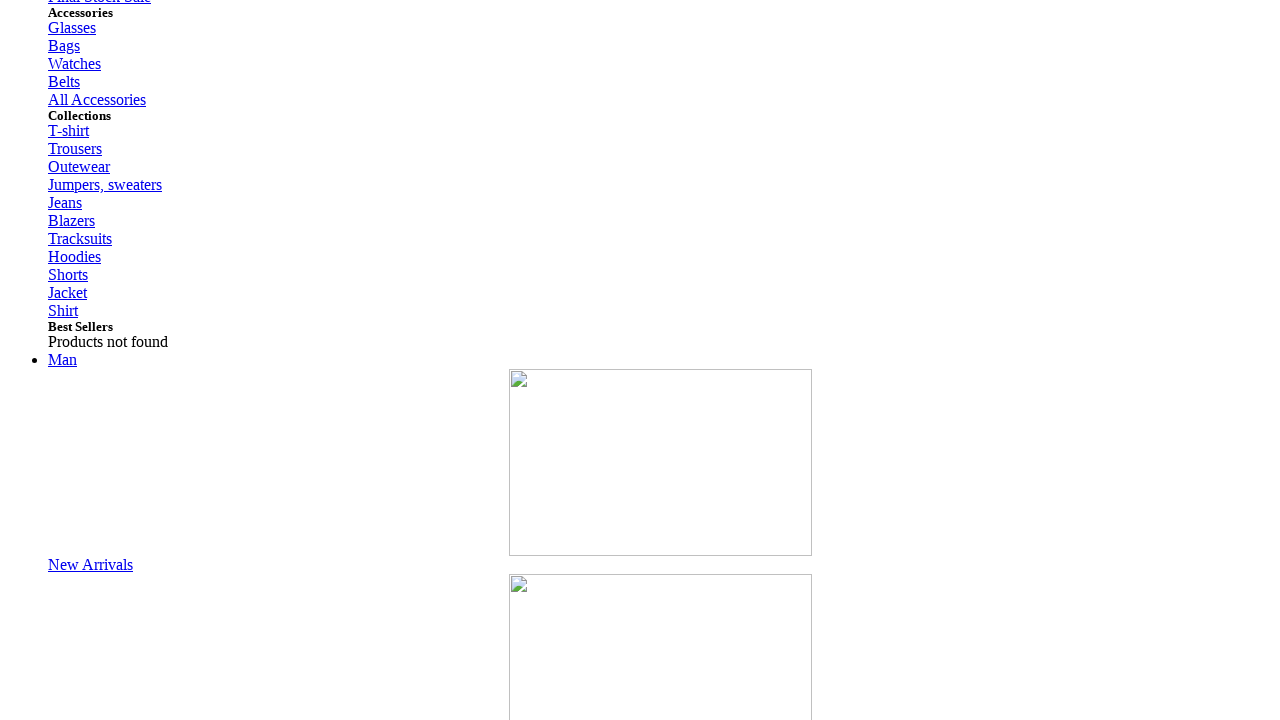